Navigates to the OrangeHRM demo login page and verifies the page loads by checking for page content.

Starting URL: https://opensource-demo.orangehrmlive.com/web/index.php/auth/login

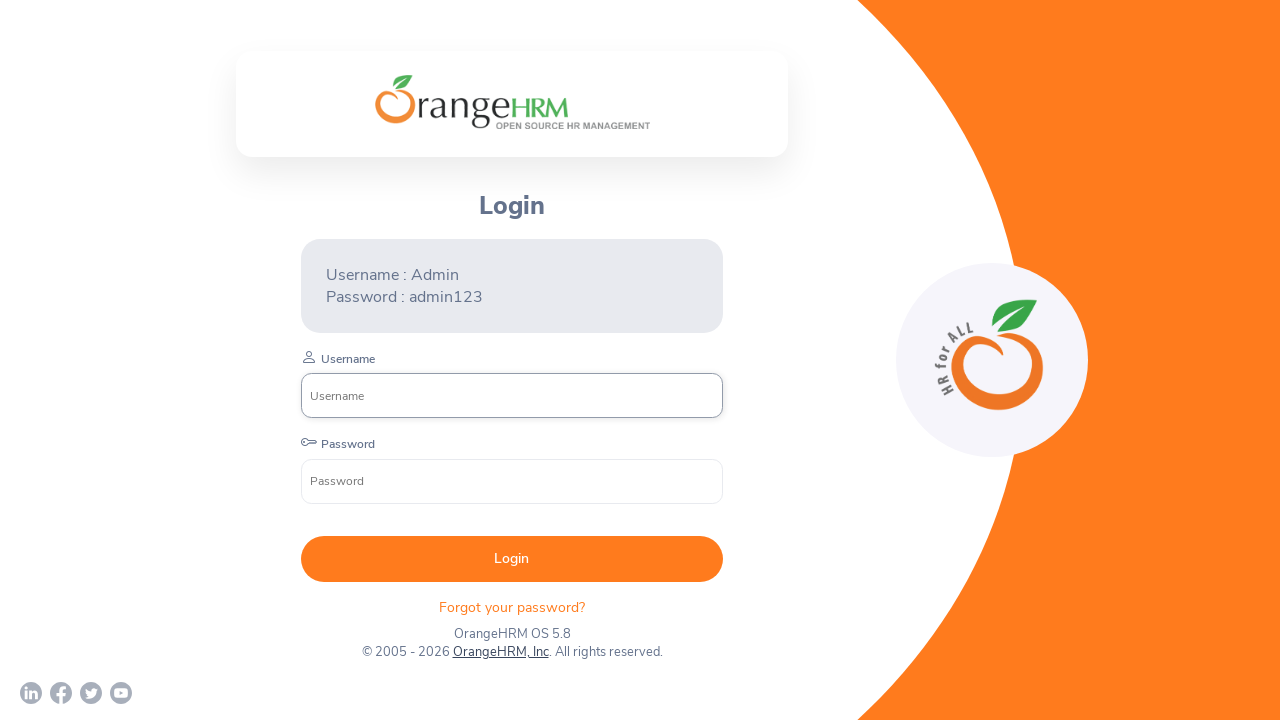

Page DOM content loaded
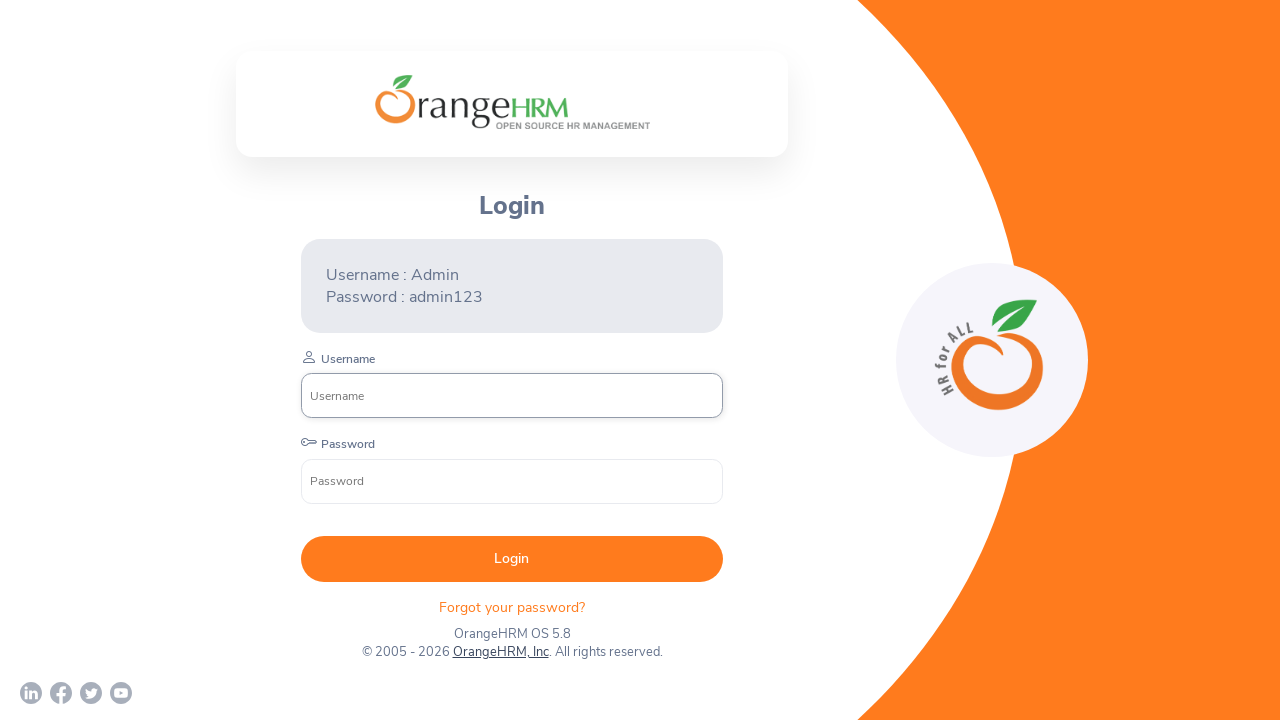

Login page elements loaded - verified username input or login form visible
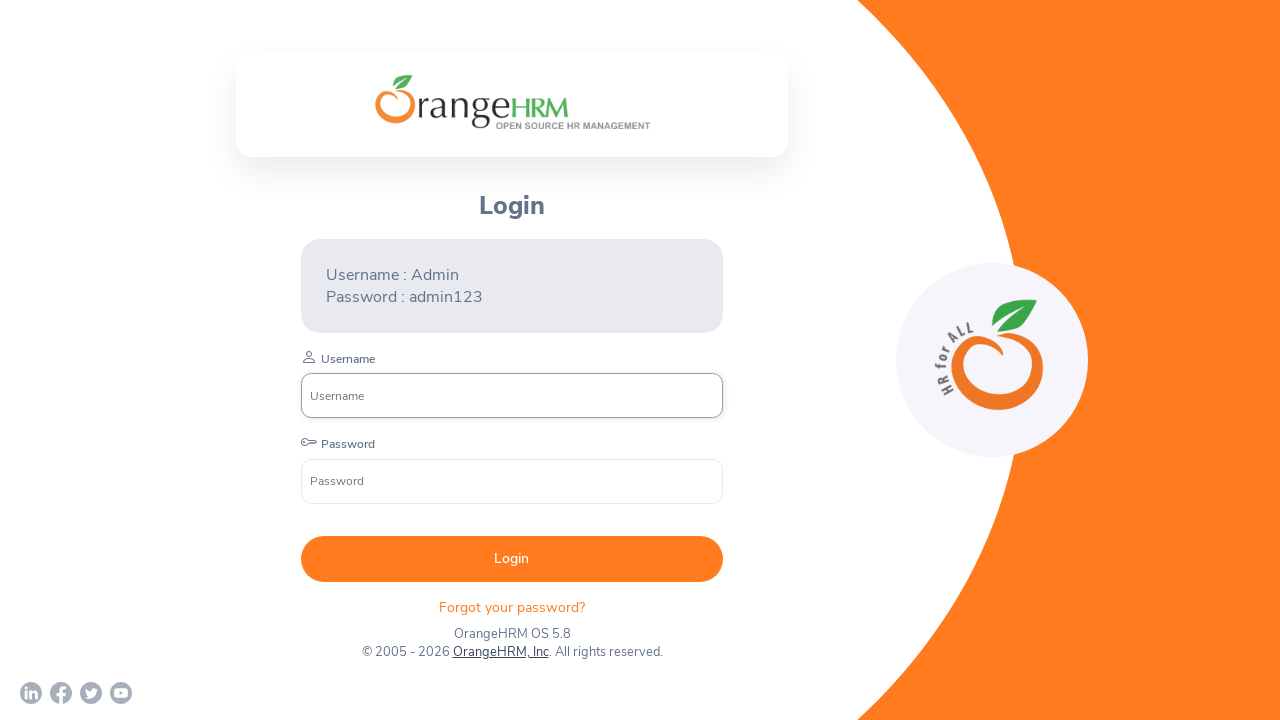

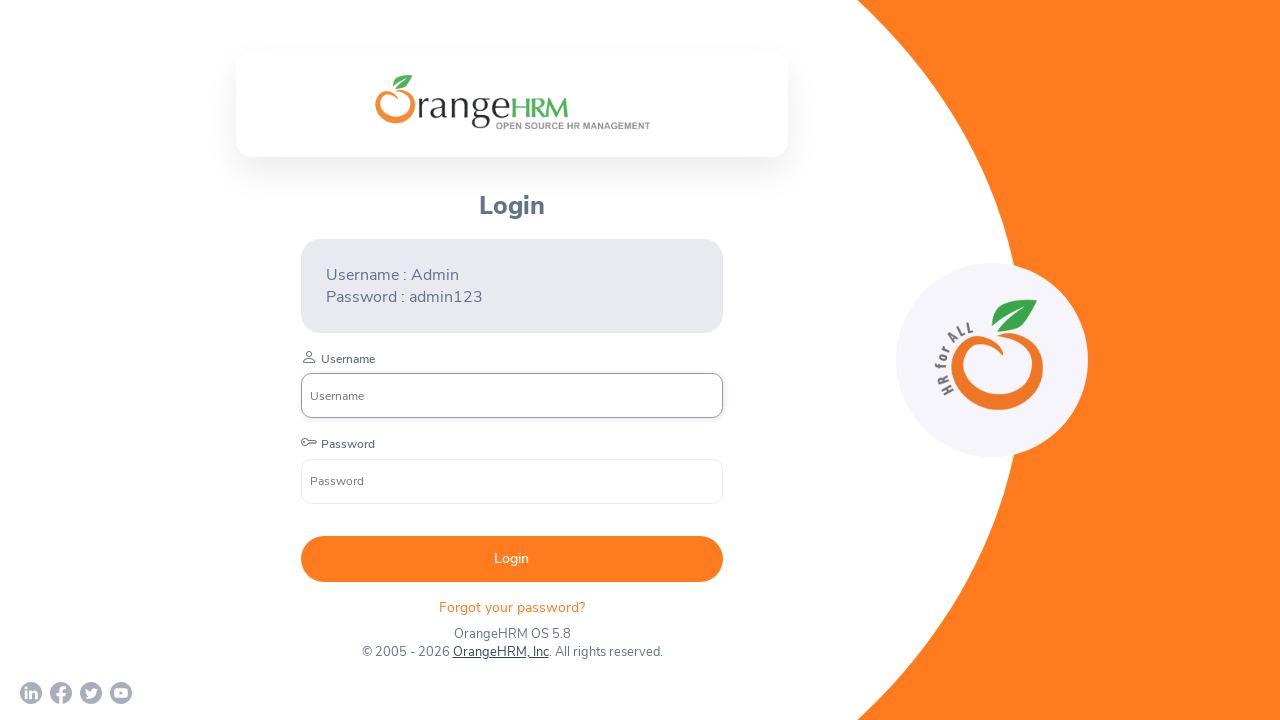